Tests navigation by clicking on A/B Testing link, verifying the page title, then navigating back to verify the home page title

Starting URL: https://practice.cydeo.com/

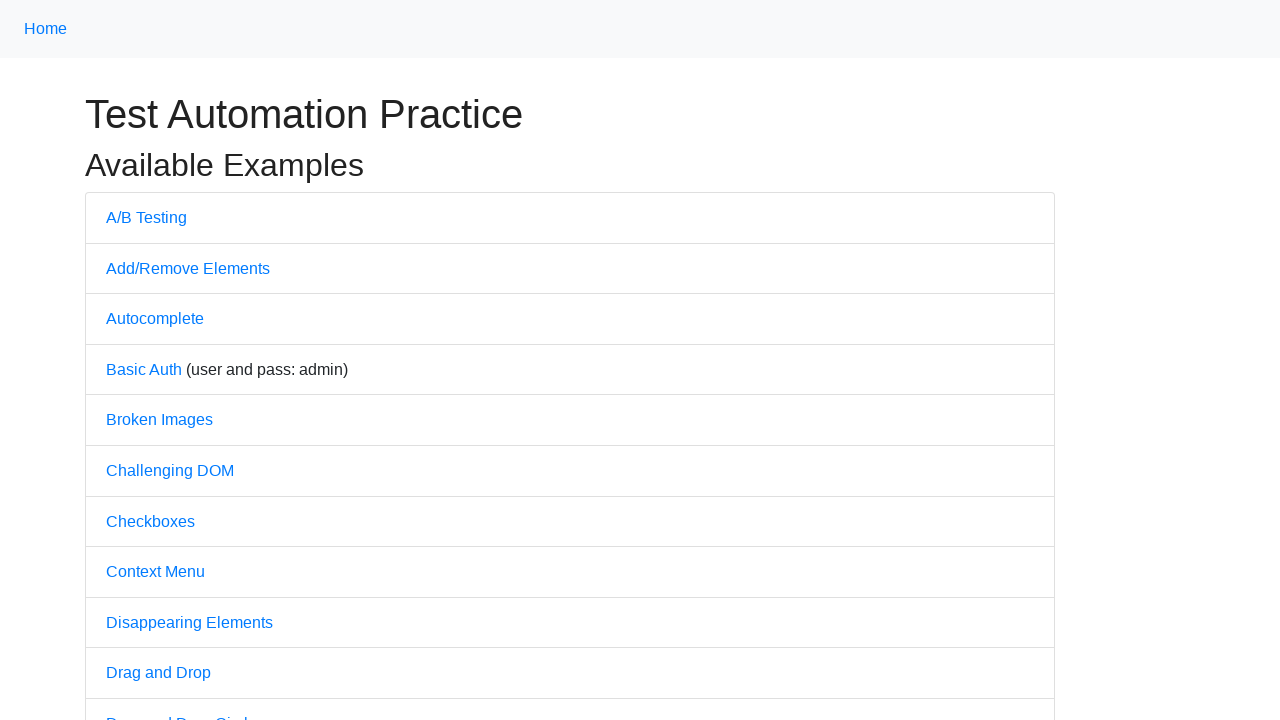

Clicked on A/B Testing link at (146, 217) on text=A/B Testing
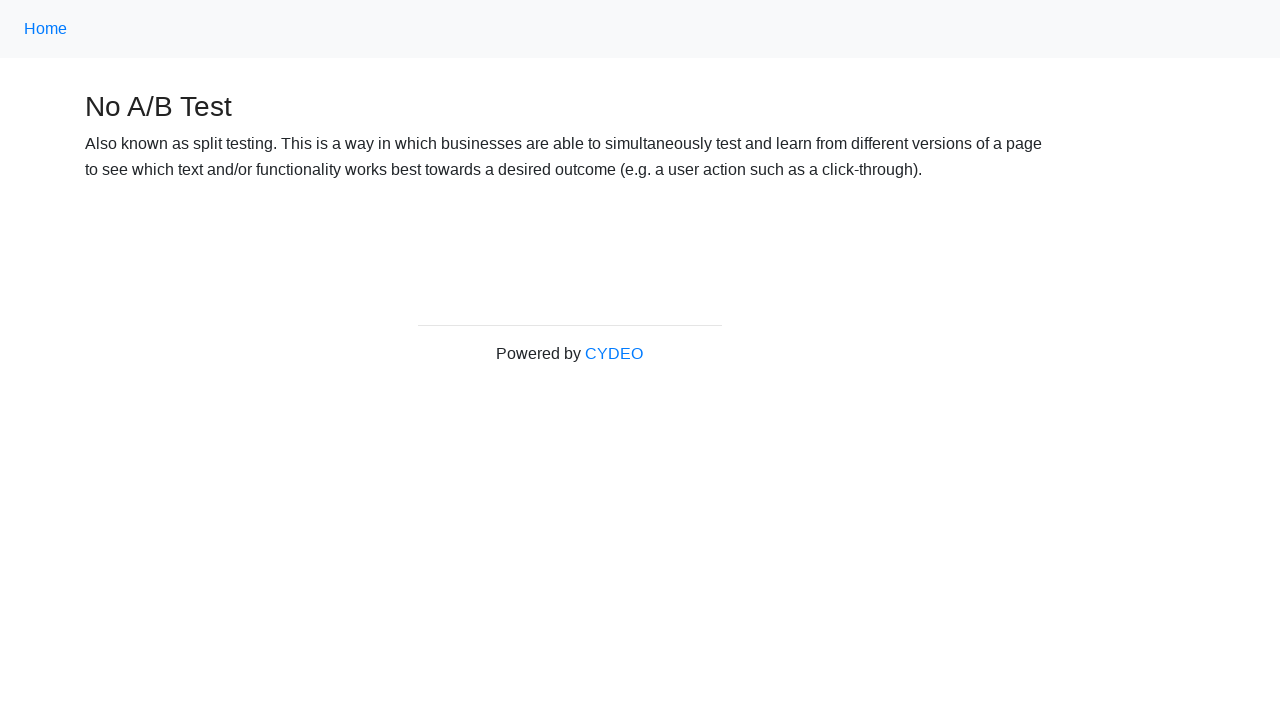

Waited for A/B Testing page to load
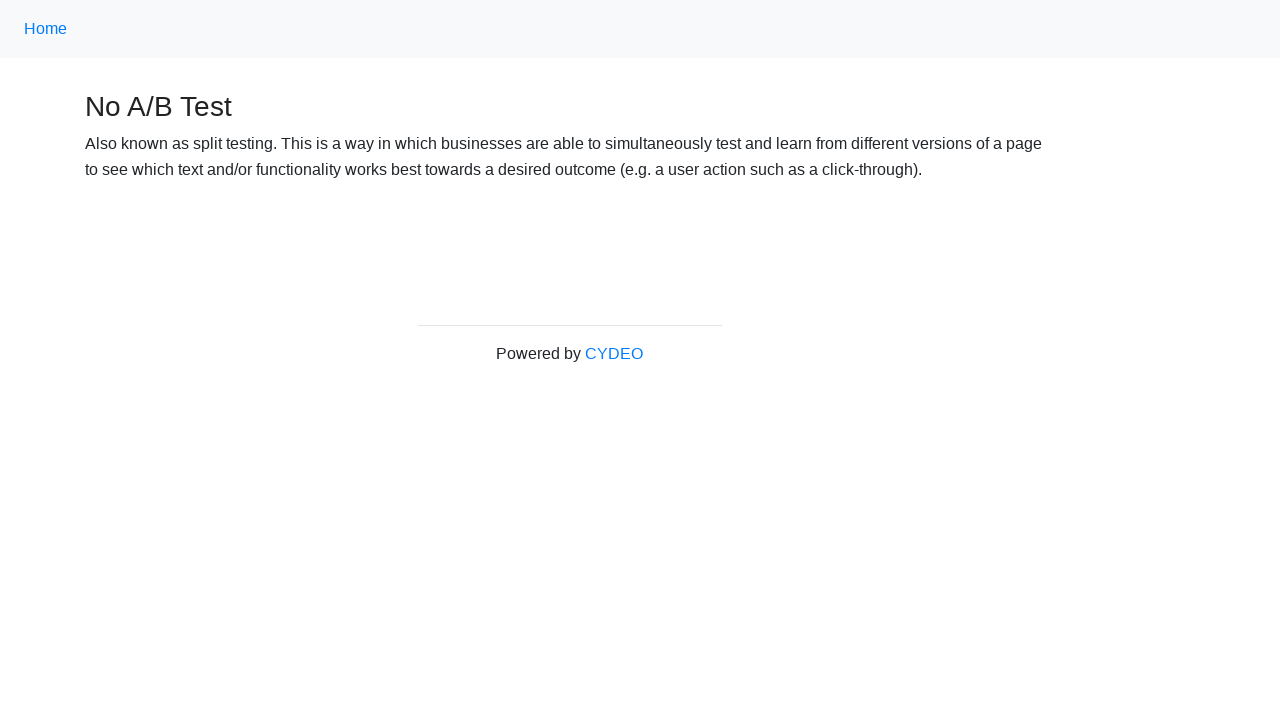

Verified page title is 'No A/B Test'
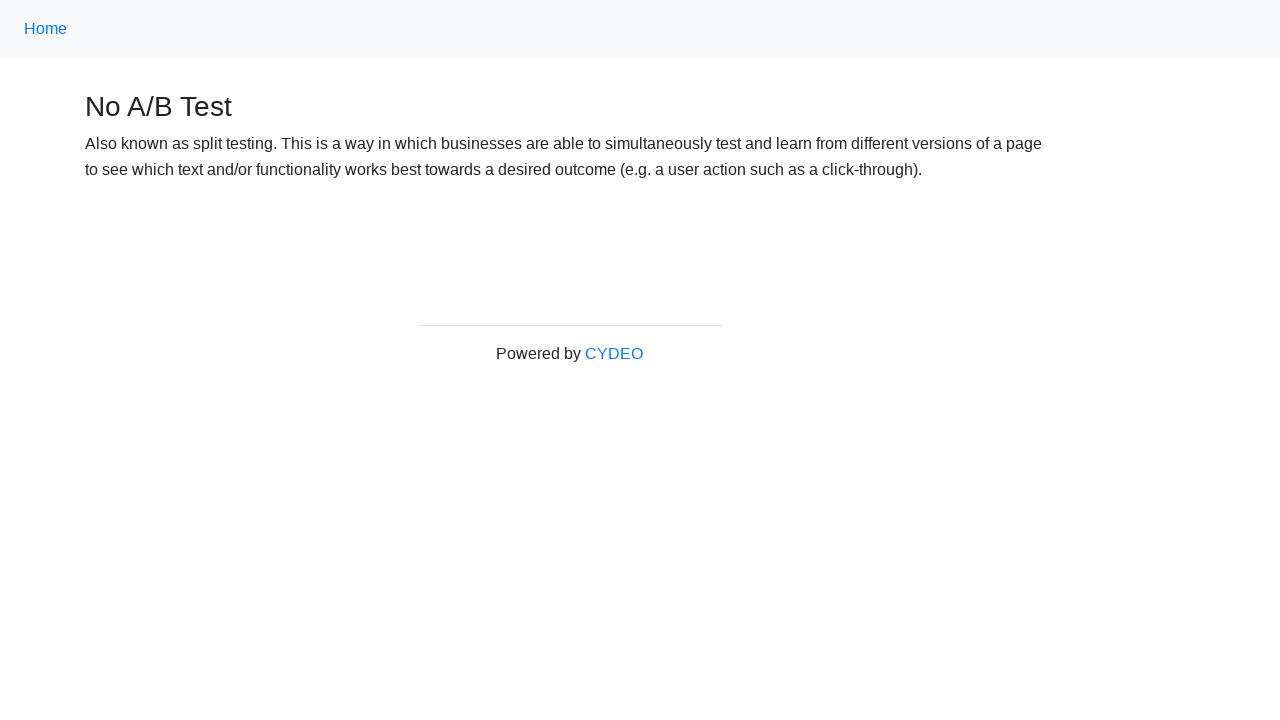

Navigated back to previous page
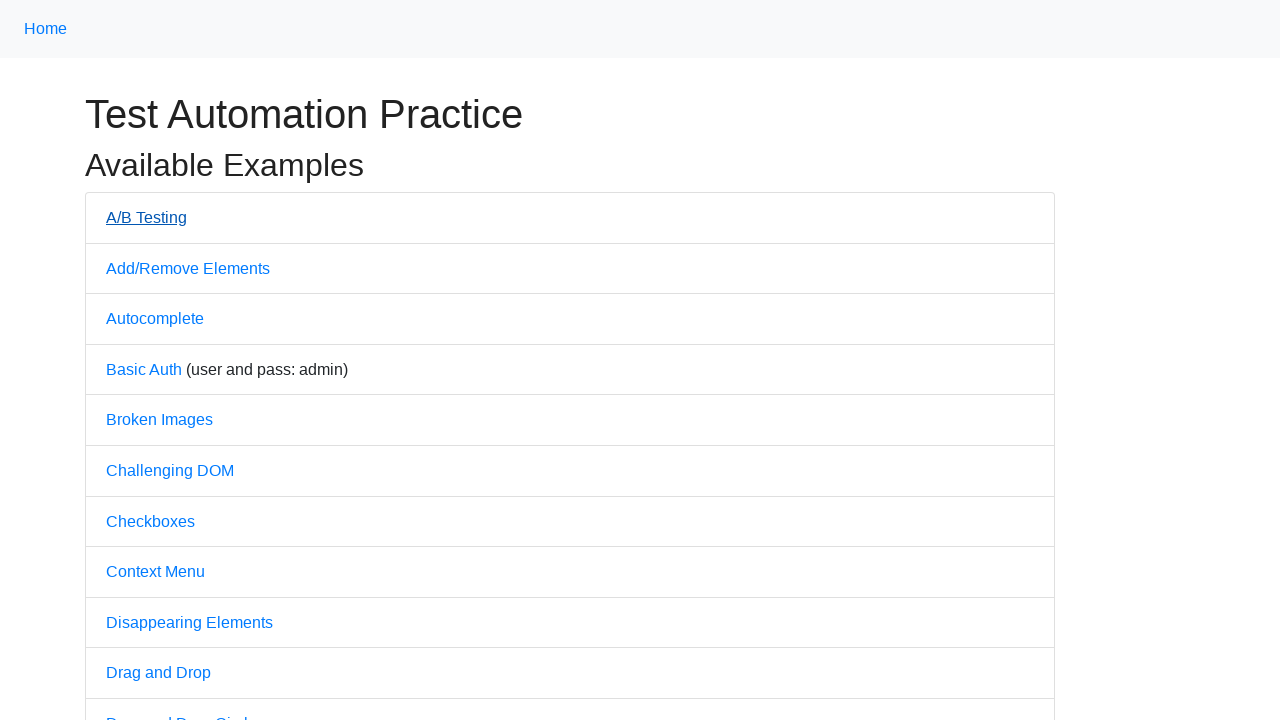

Waited for home page to load
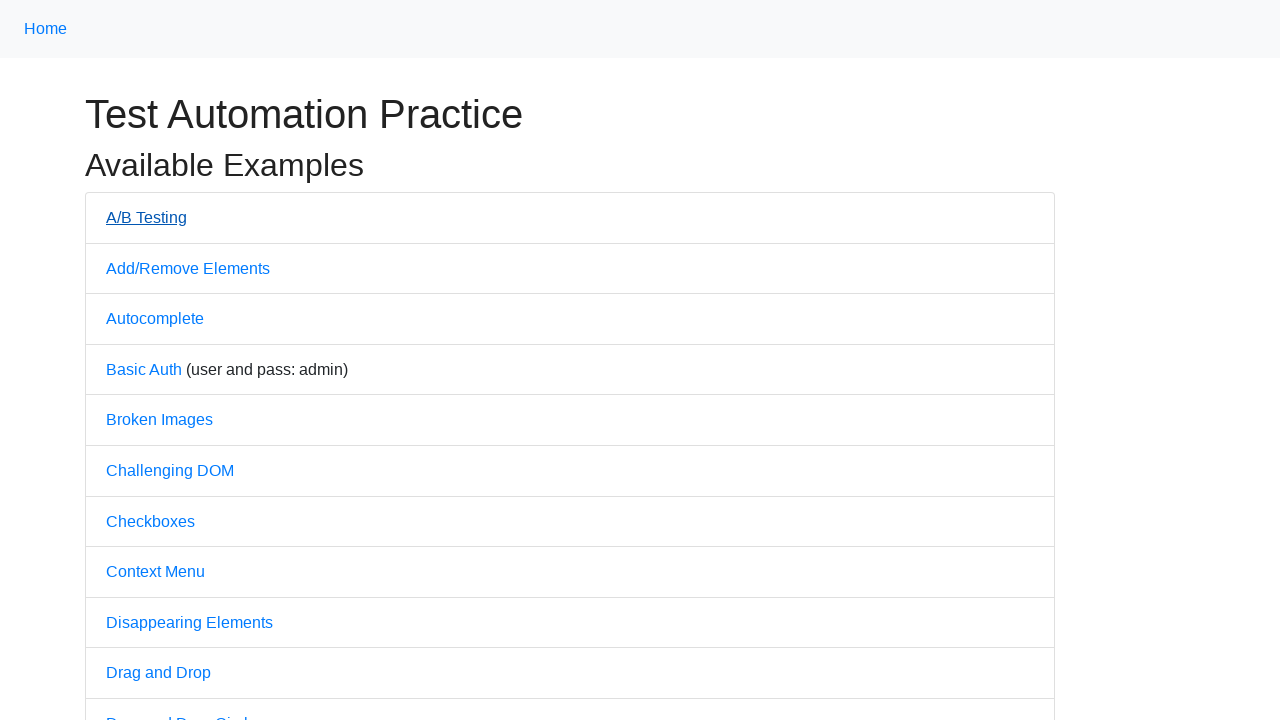

Verified page title is 'Practice' on home page
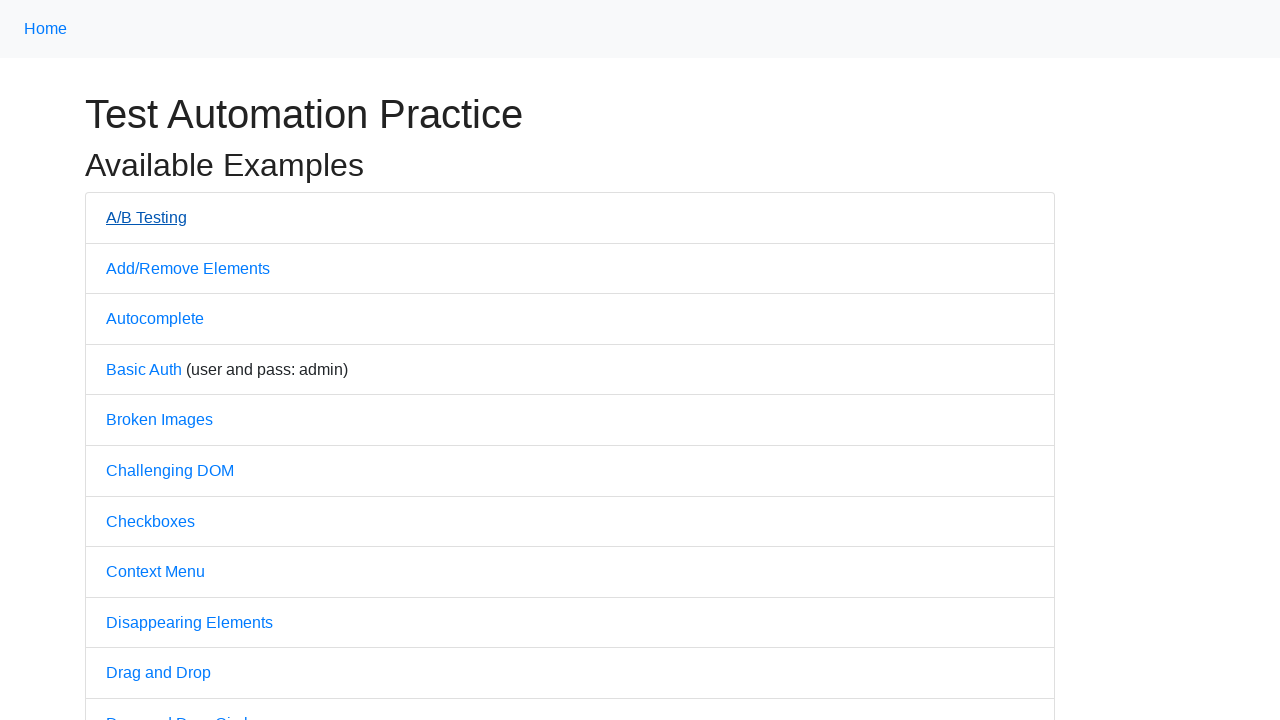

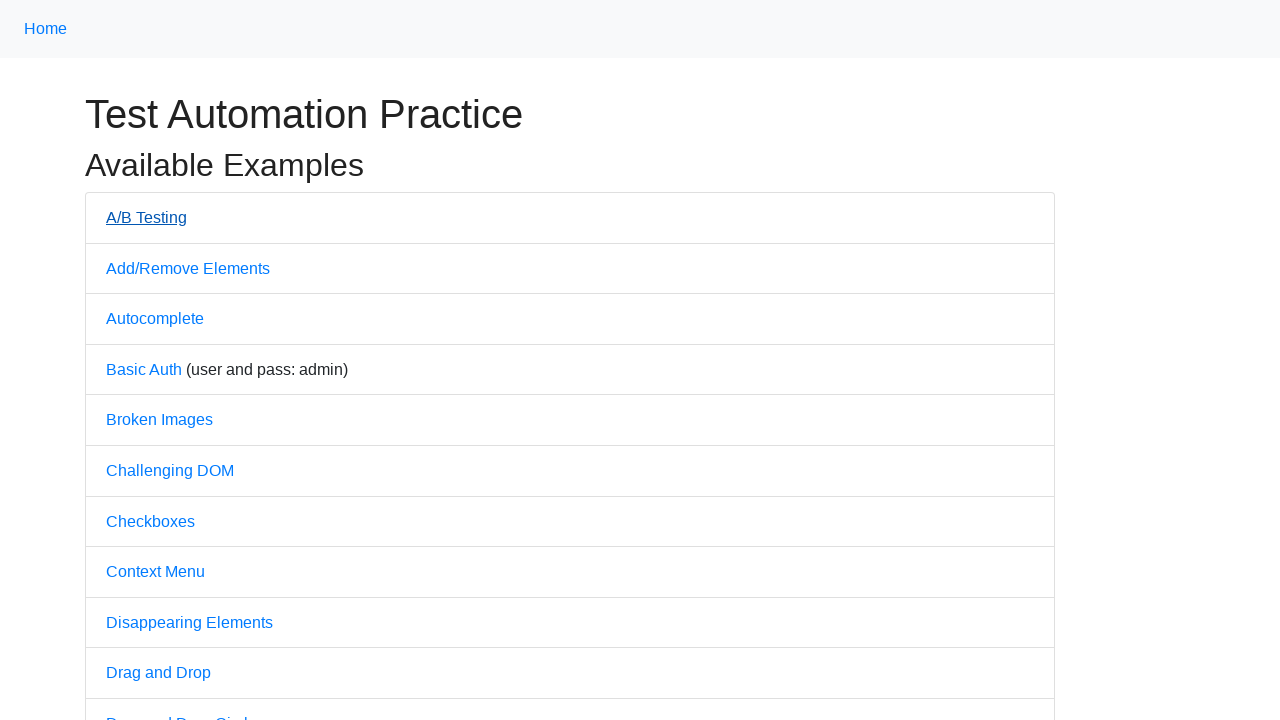